Tests keyboard key press functionality by sending space and tab keys to an input element and verifying the displayed result text shows the correct key was pressed.

Starting URL: http://the-internet.herokuapp.com/key_presses

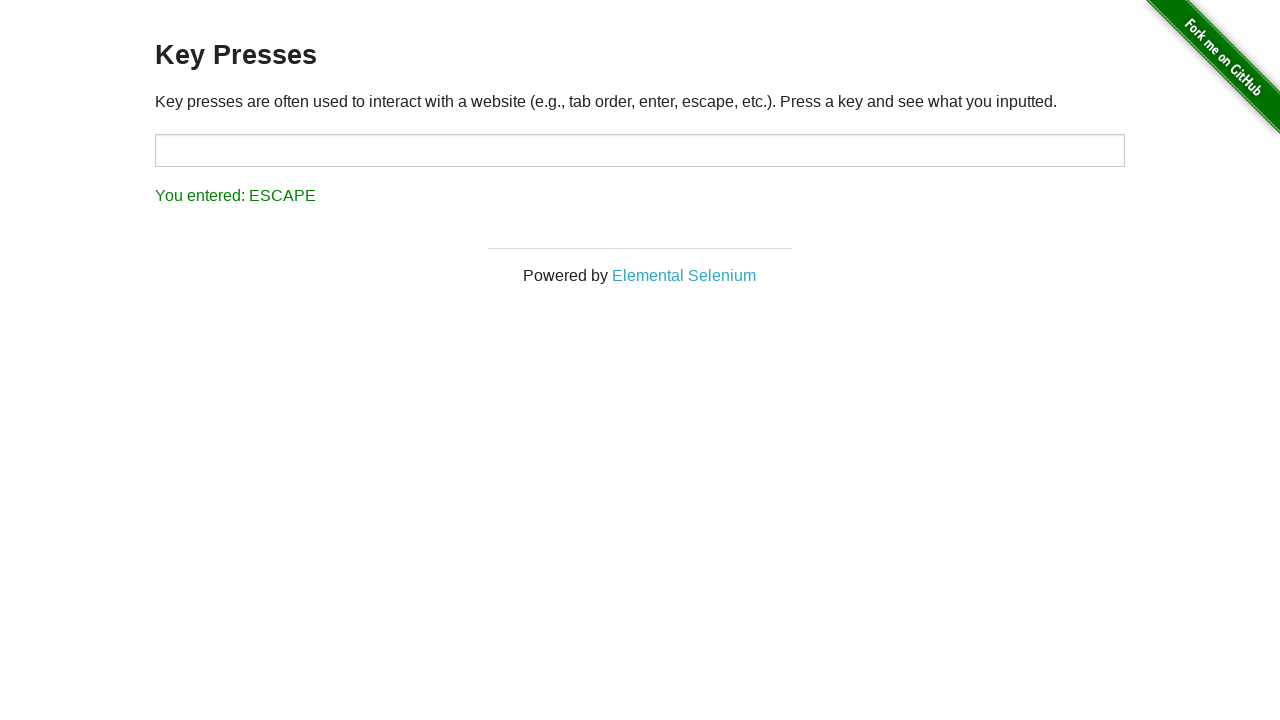

Pressed Space key on target input element on #target
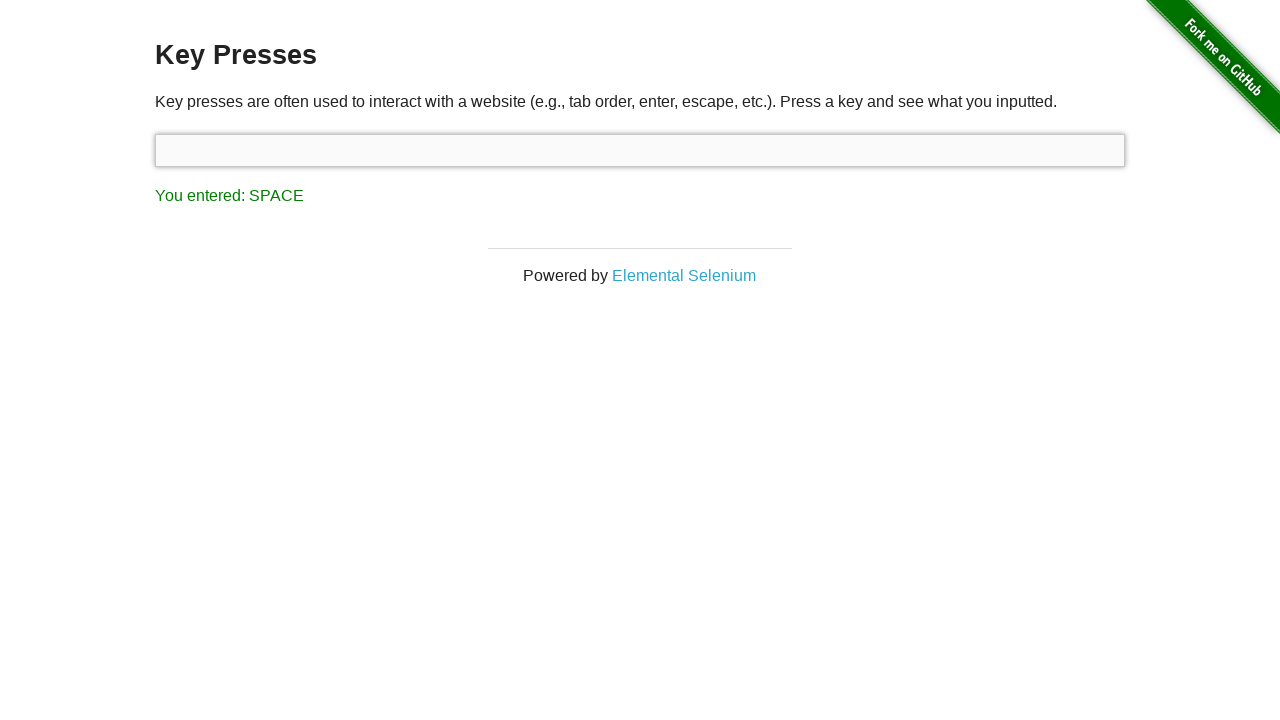

Result element appeared after pressing Space
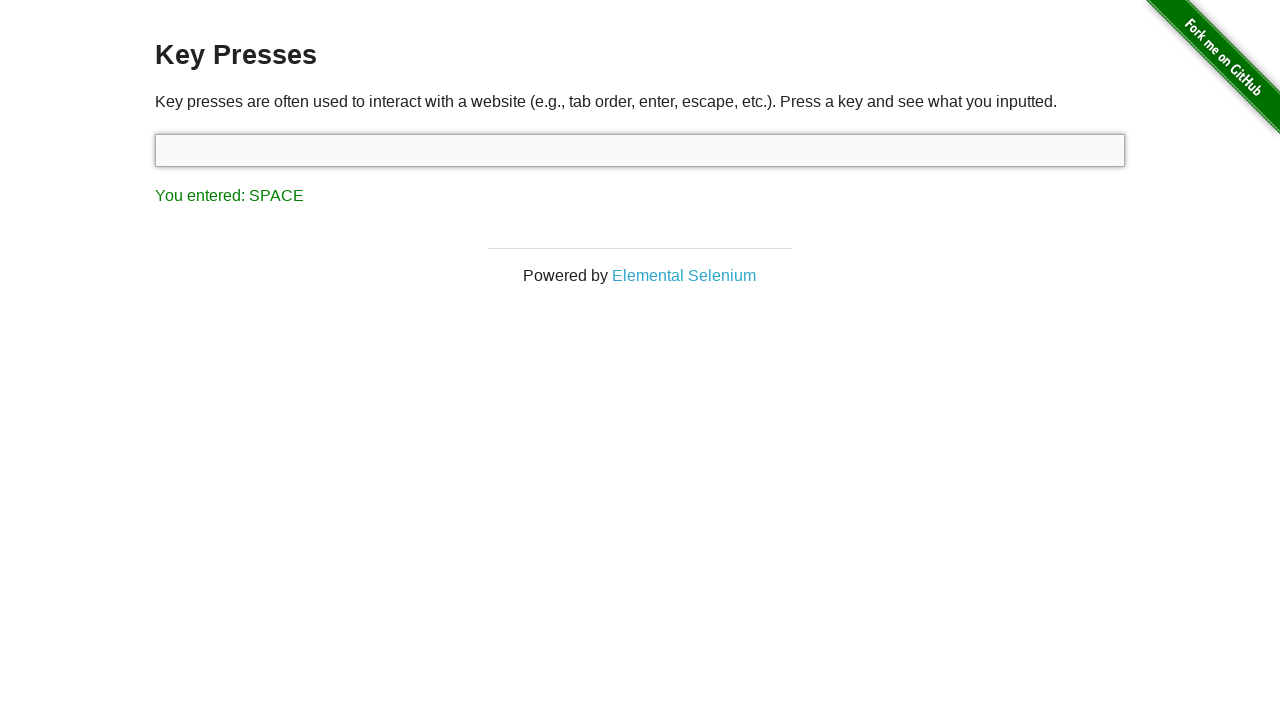

Retrieved result text: You entered: SPACE
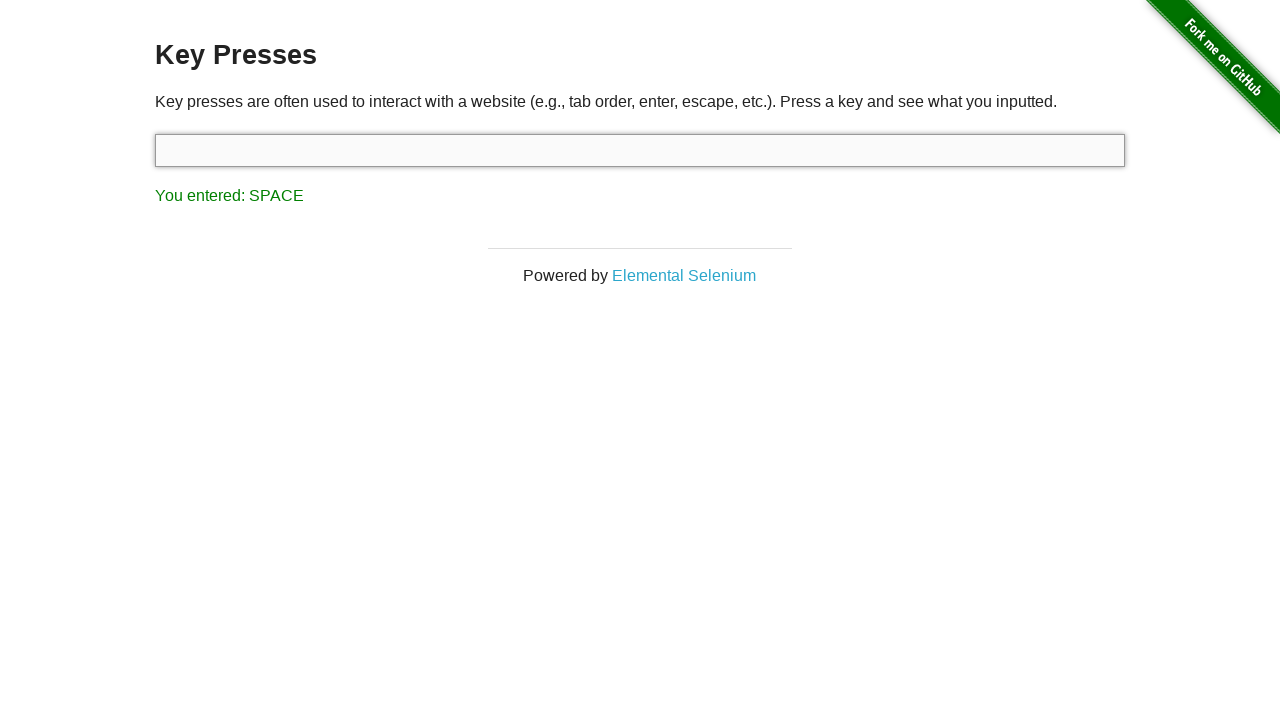

Verified result text shows SPACE was entered
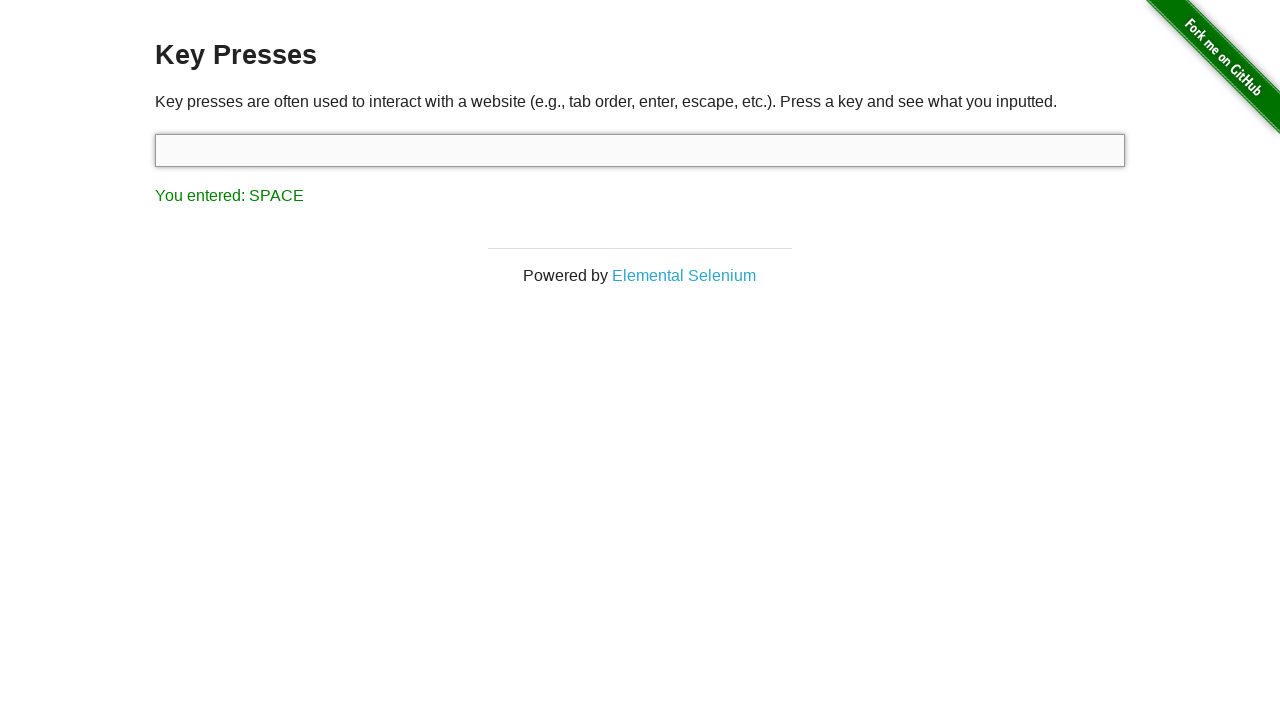

Pressed Tab key using keyboard
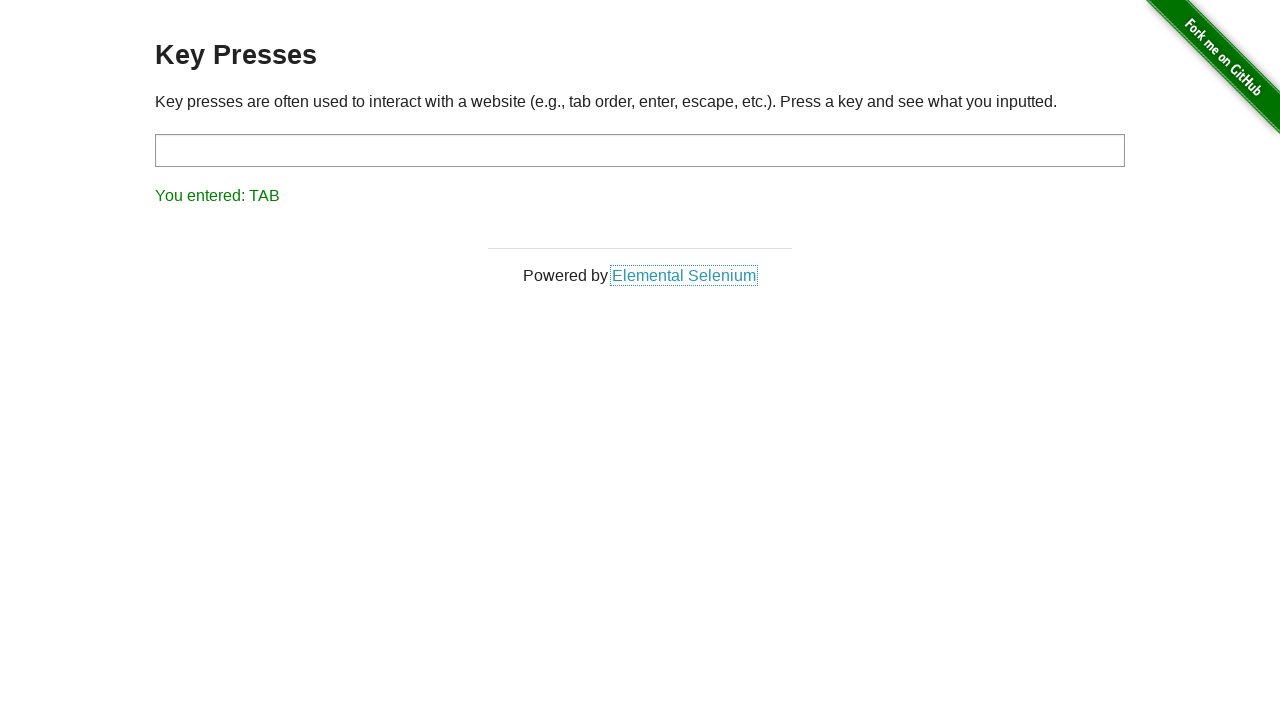

Retrieved result text: You entered: TAB
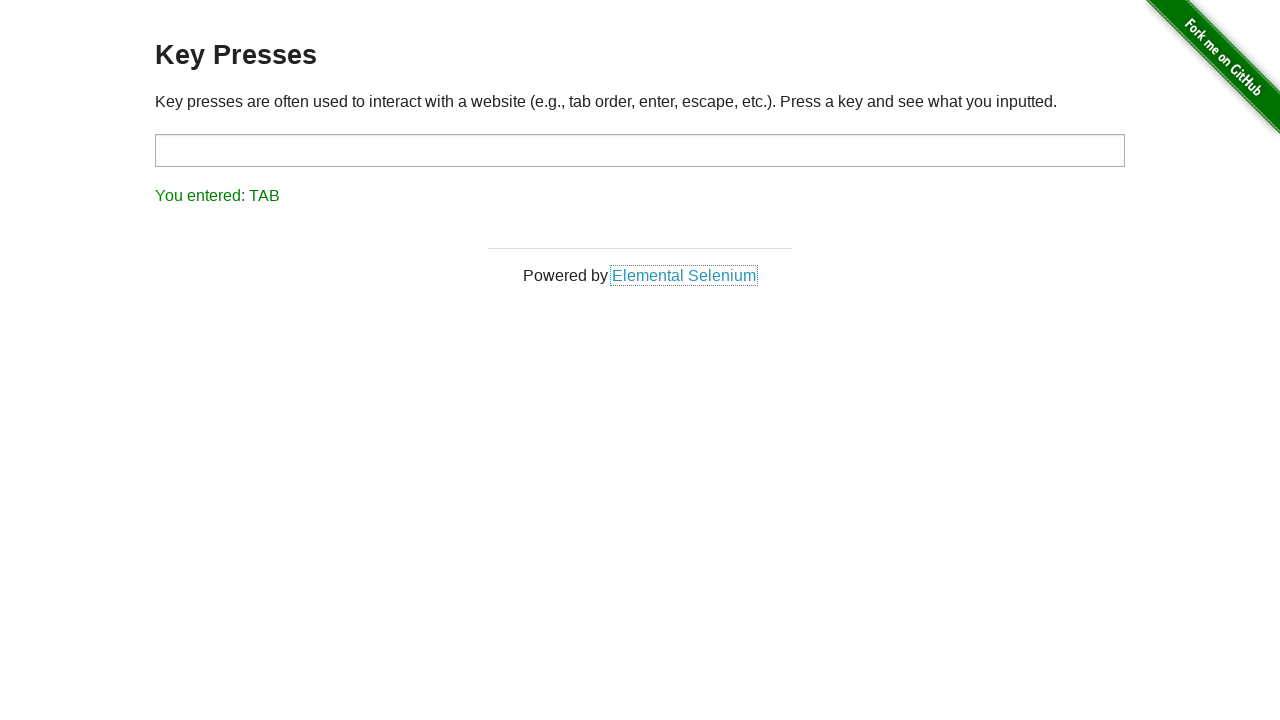

Verified result text shows TAB was entered
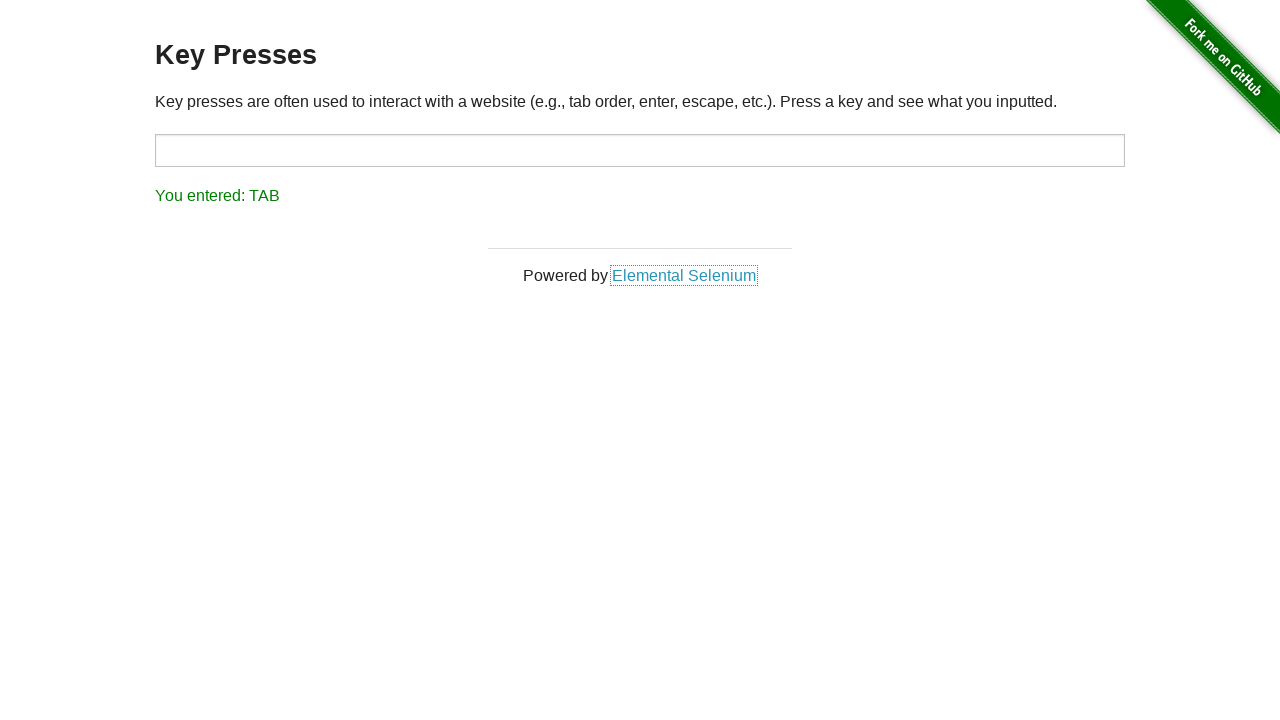

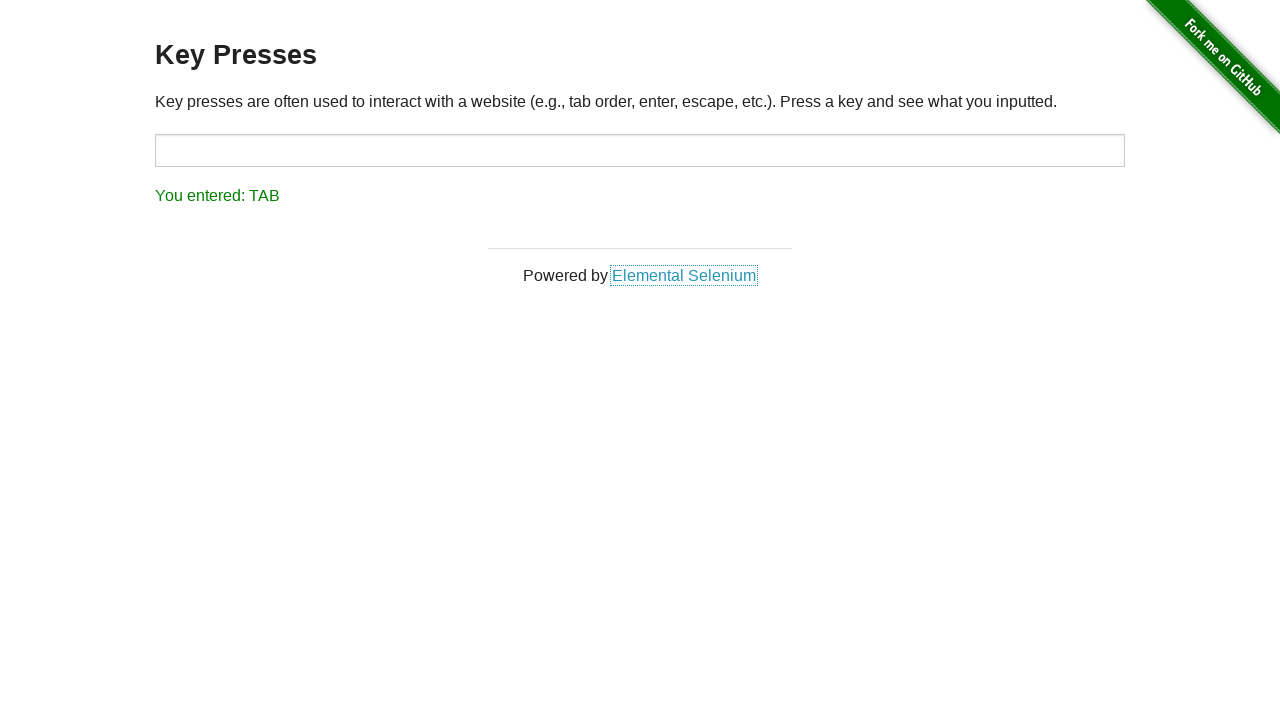